Tests the jQuery UI Autocomplete demo by navigating to the Autocomplete page, switching to the demo iframe, and entering text into the autocomplete input field.

Starting URL: https://jqueryui.com/

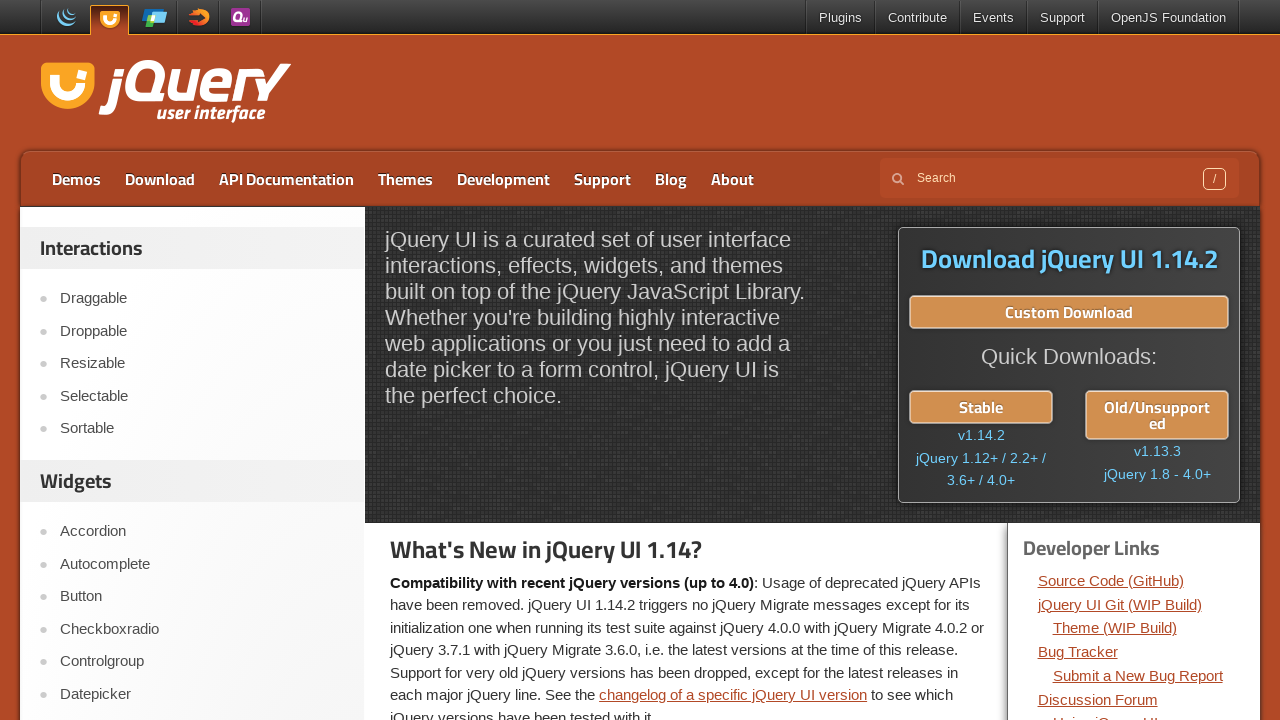

Set viewport size to 1920x1080
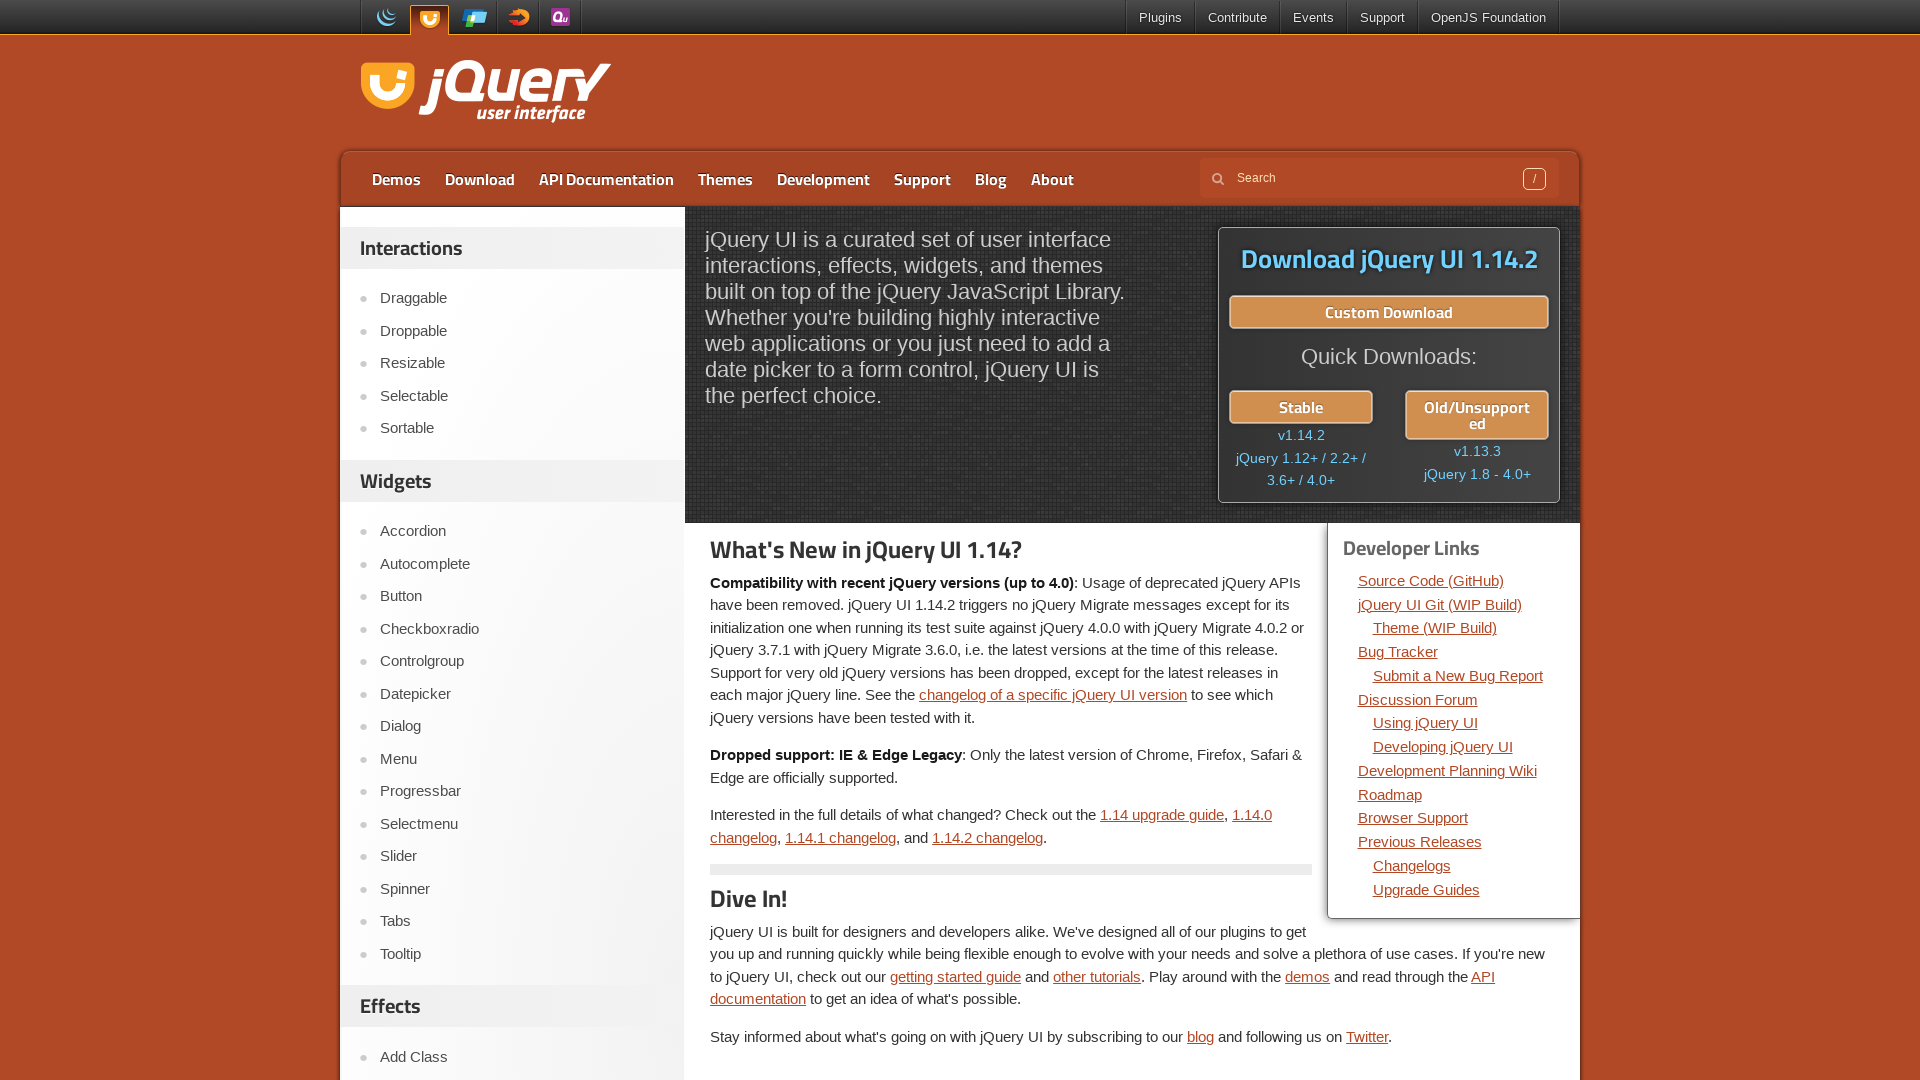

Clicked on the Autocomplete link at (522, 564) on text=Autocomplete
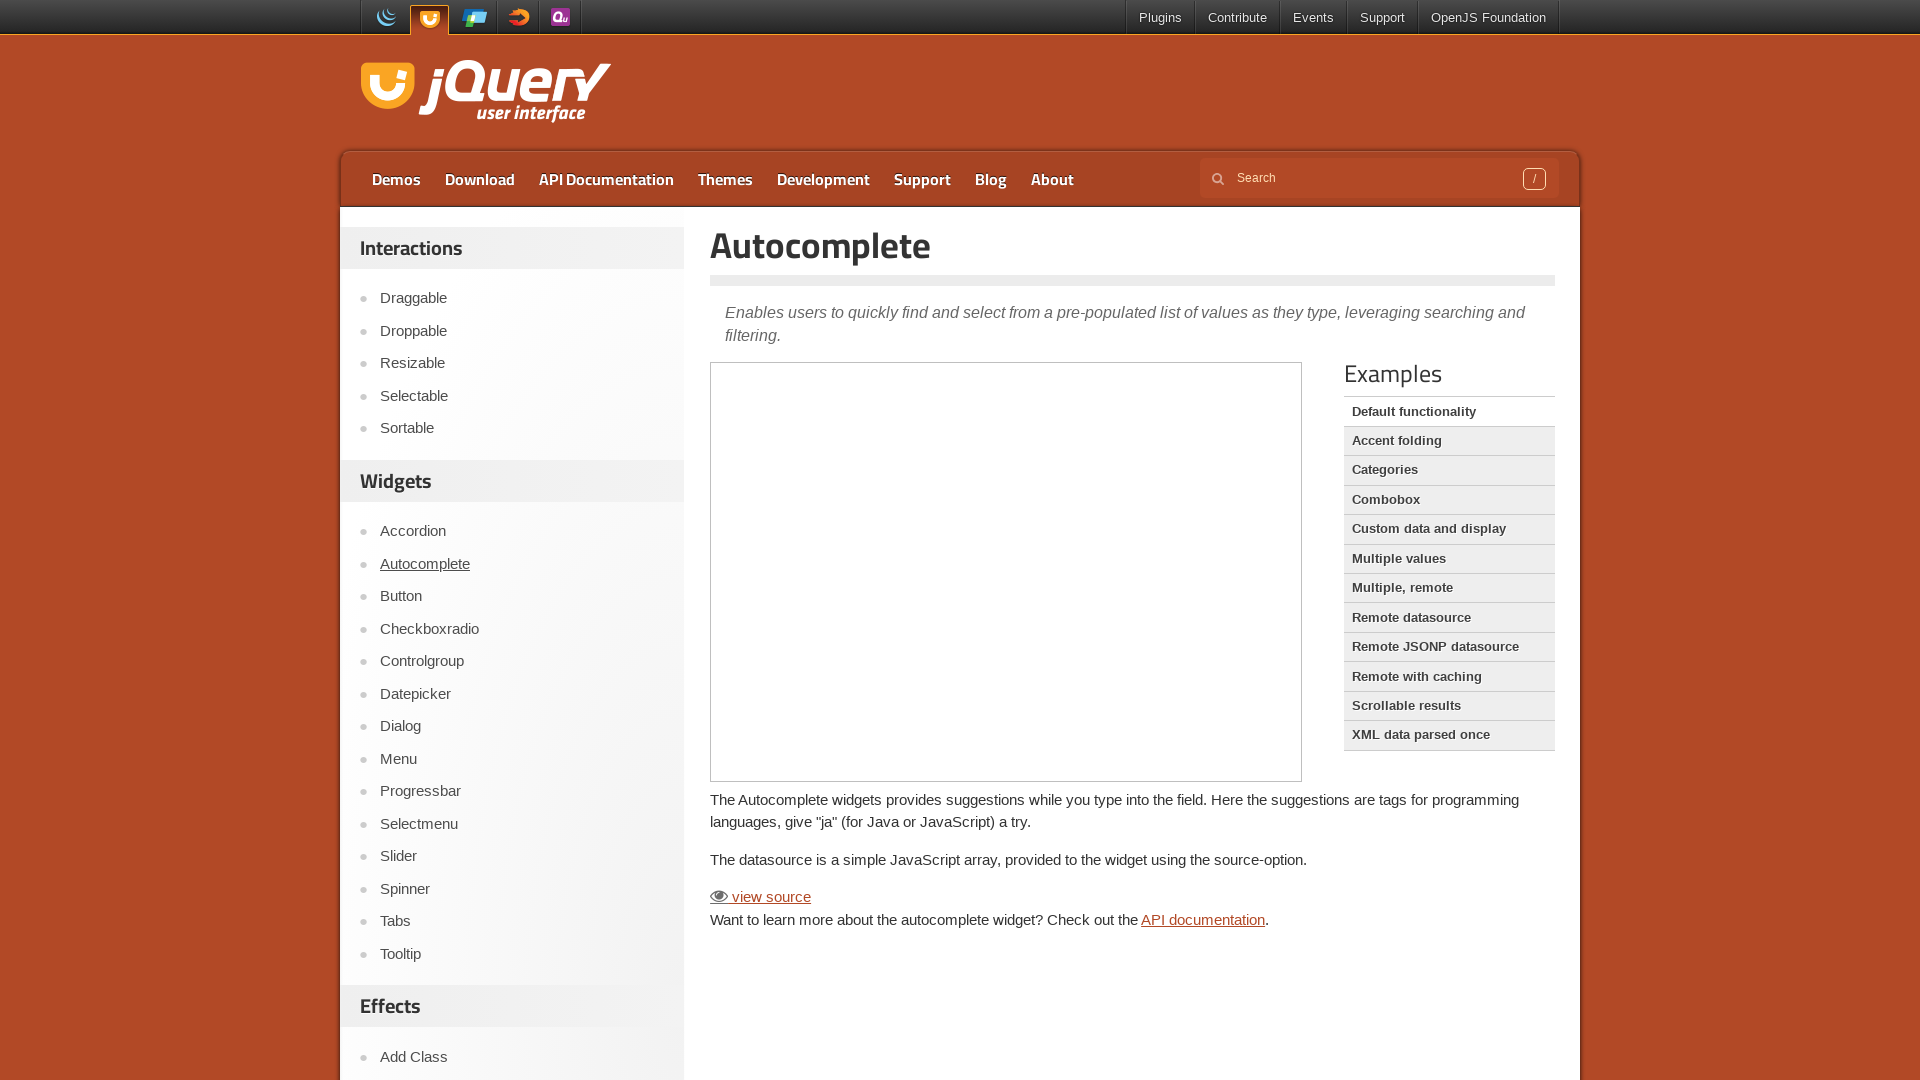

Demo frame became visible
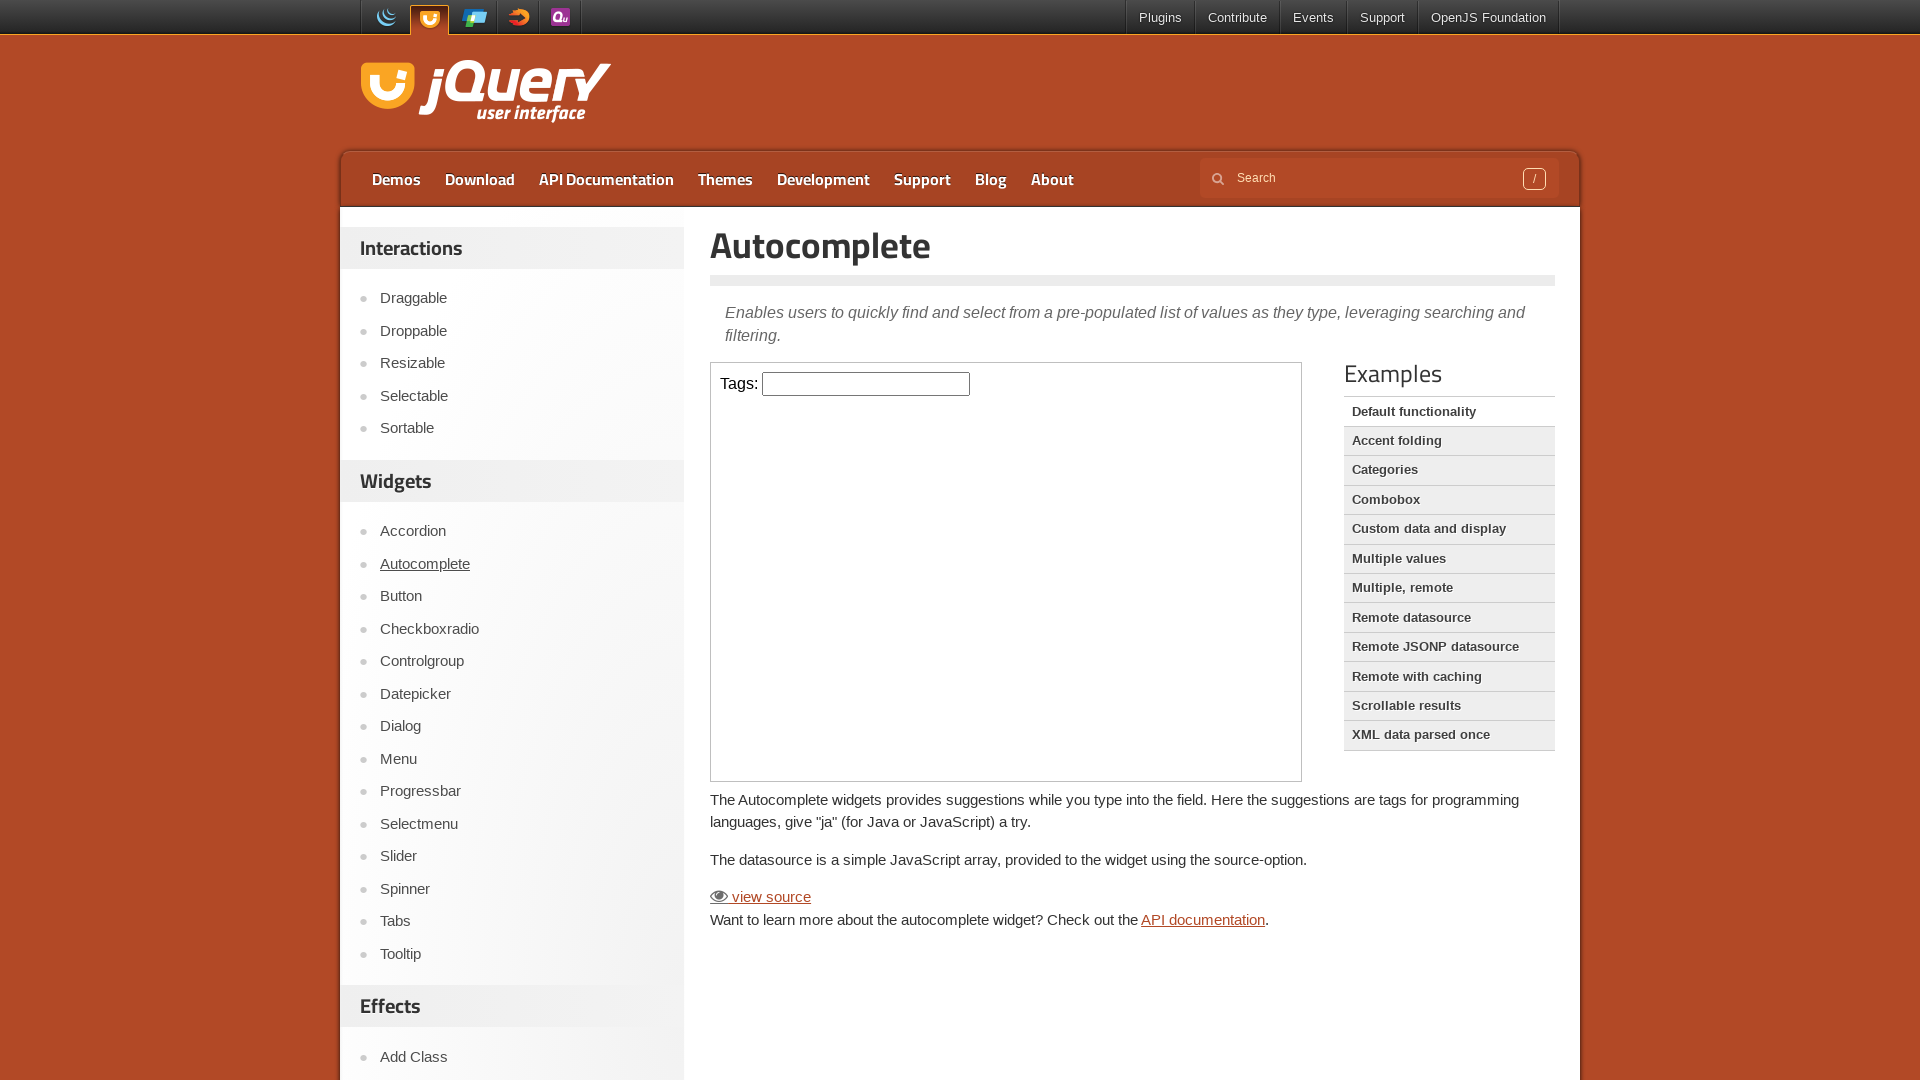

Located the autocomplete demo iframe
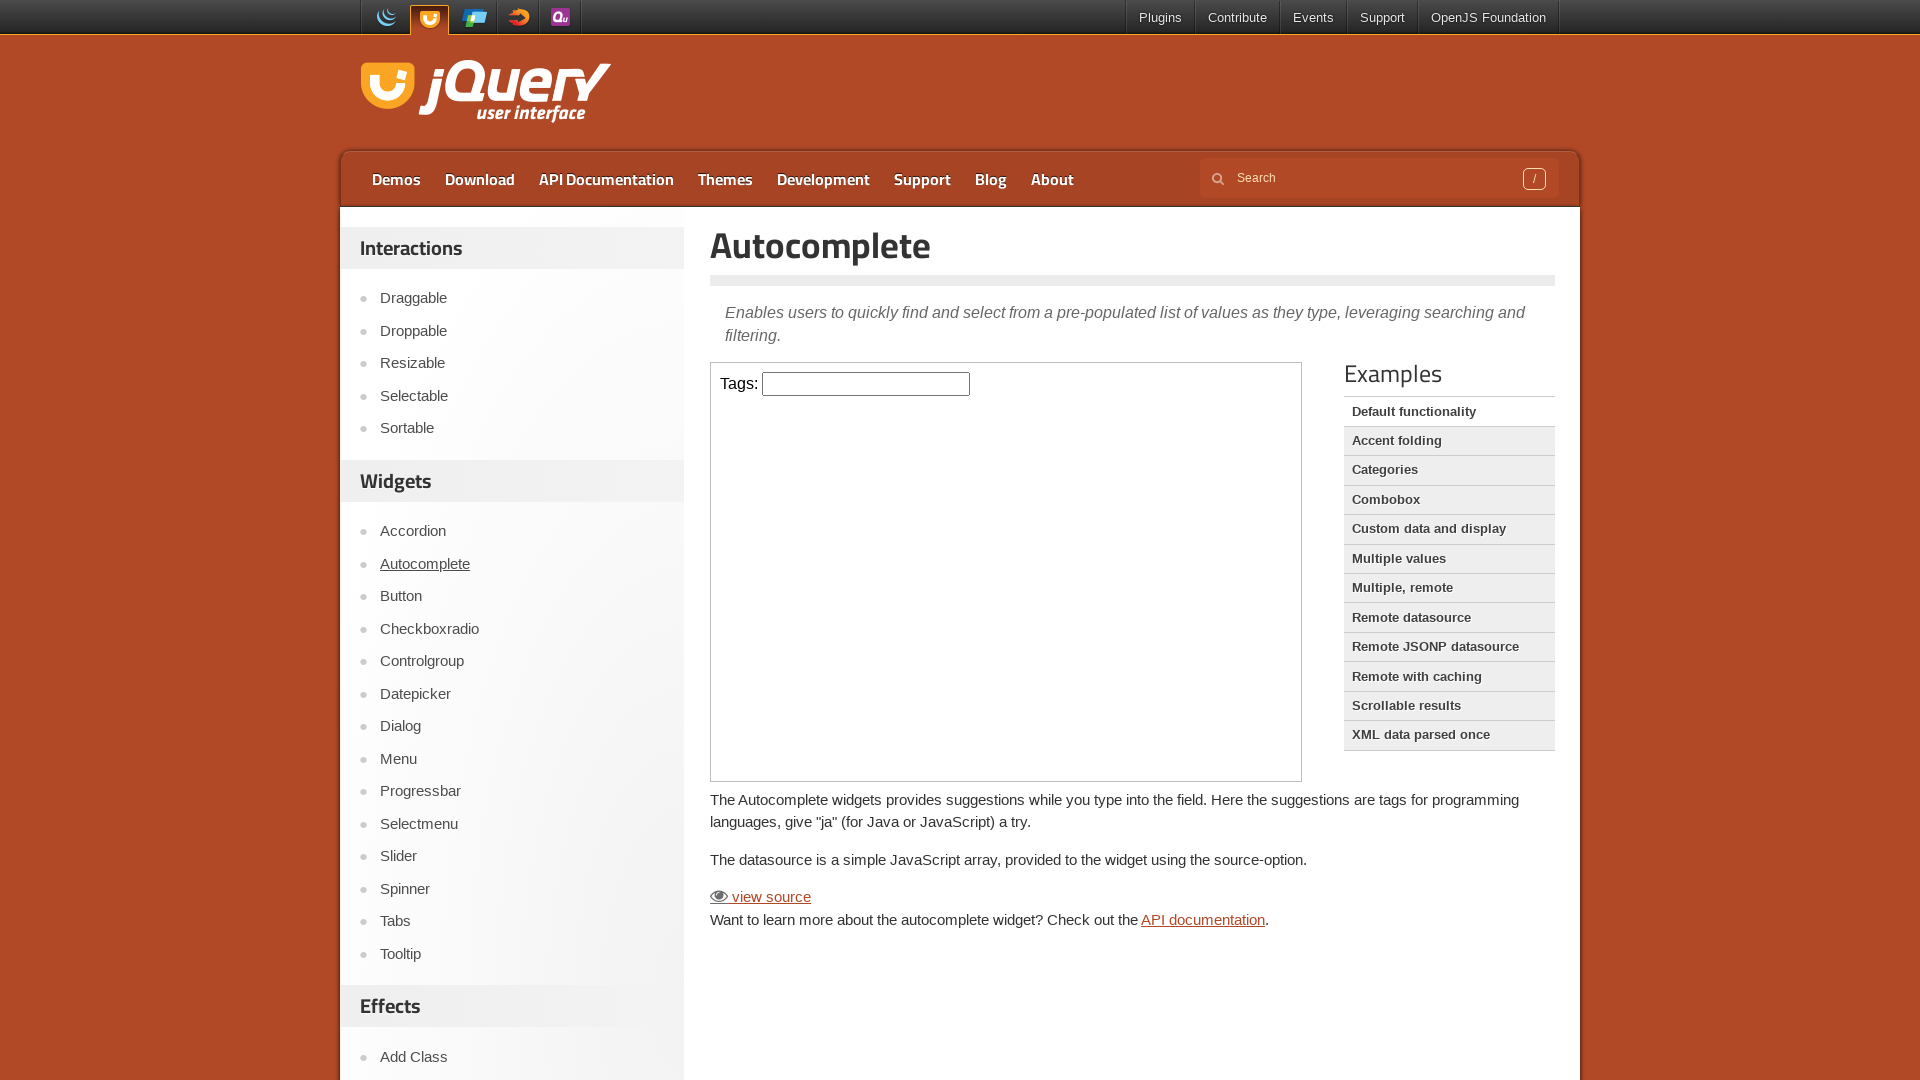

Entered 'Selenium' into the autocomplete input field on iframe[src='/resources/demos/autocomplete/default.html'] >> internal:control=ent
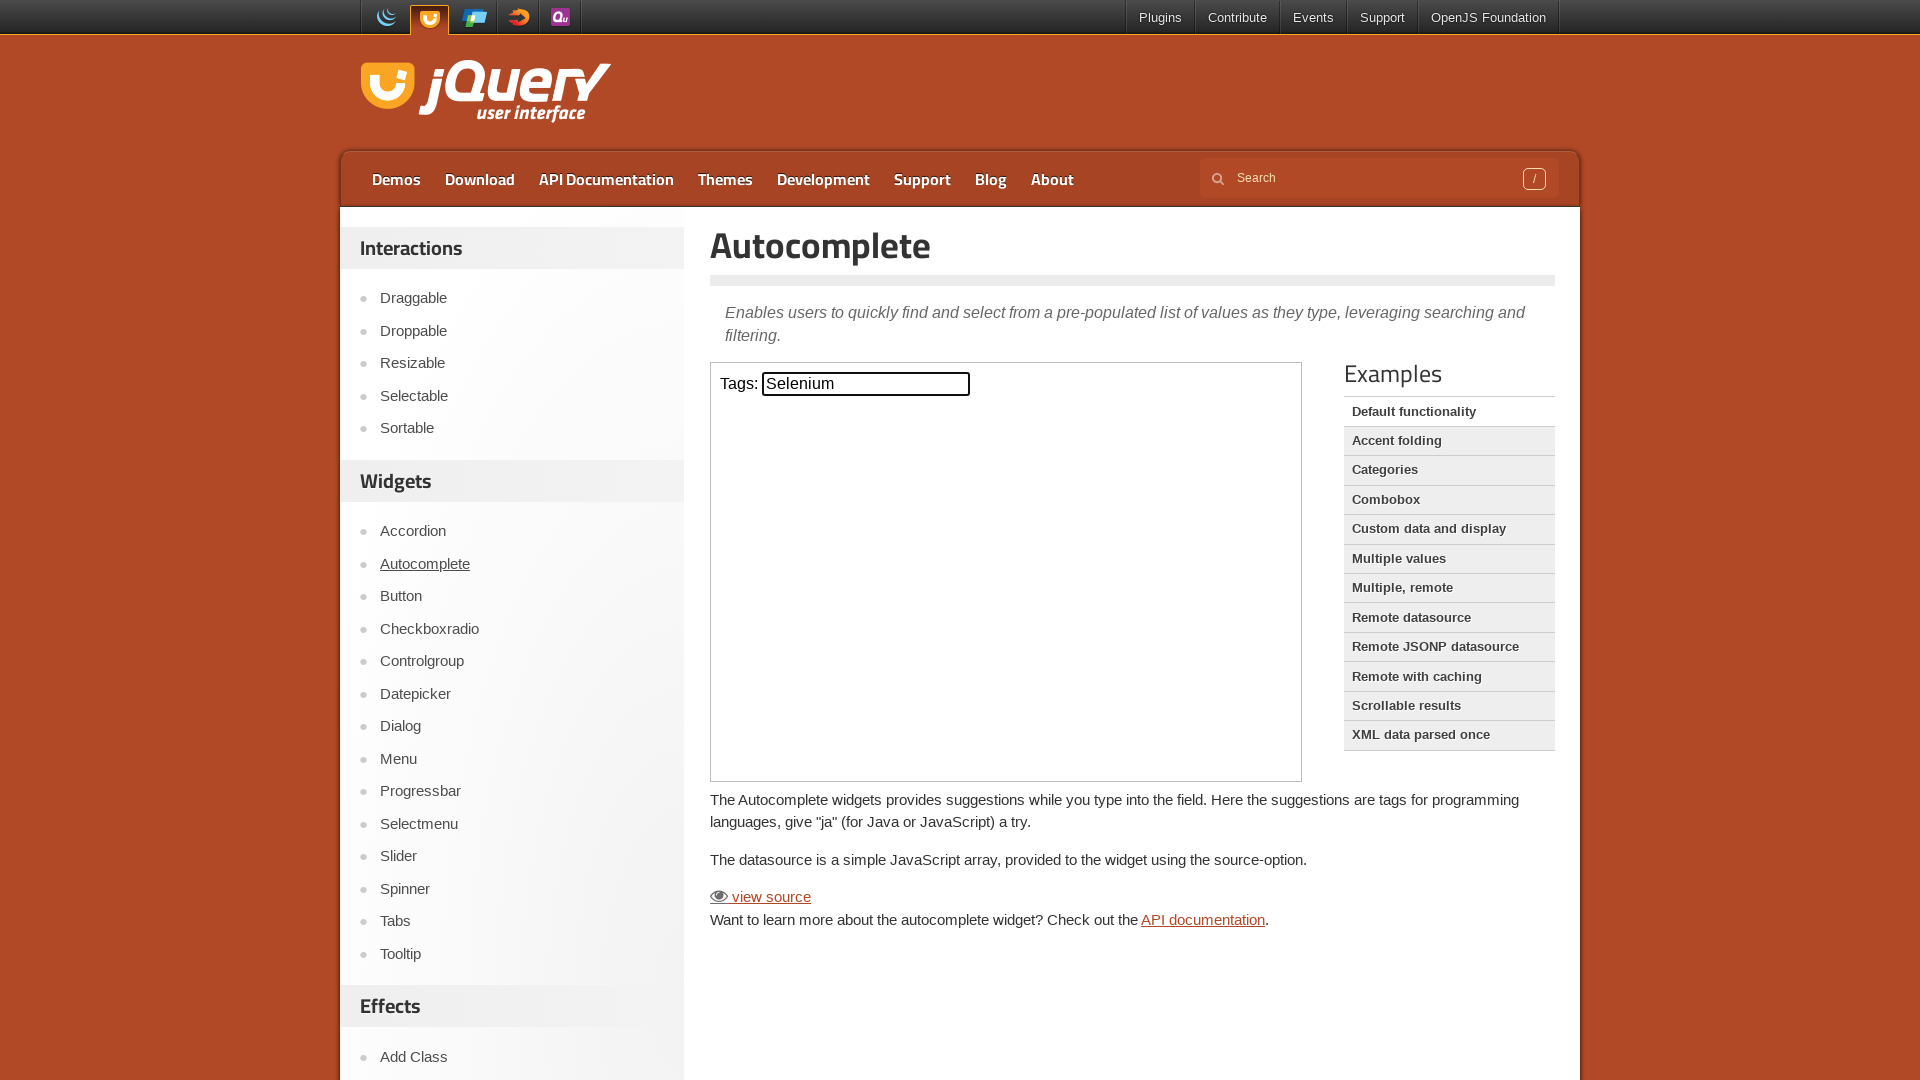

Waited 2 seconds for autocomplete suggestions to appear
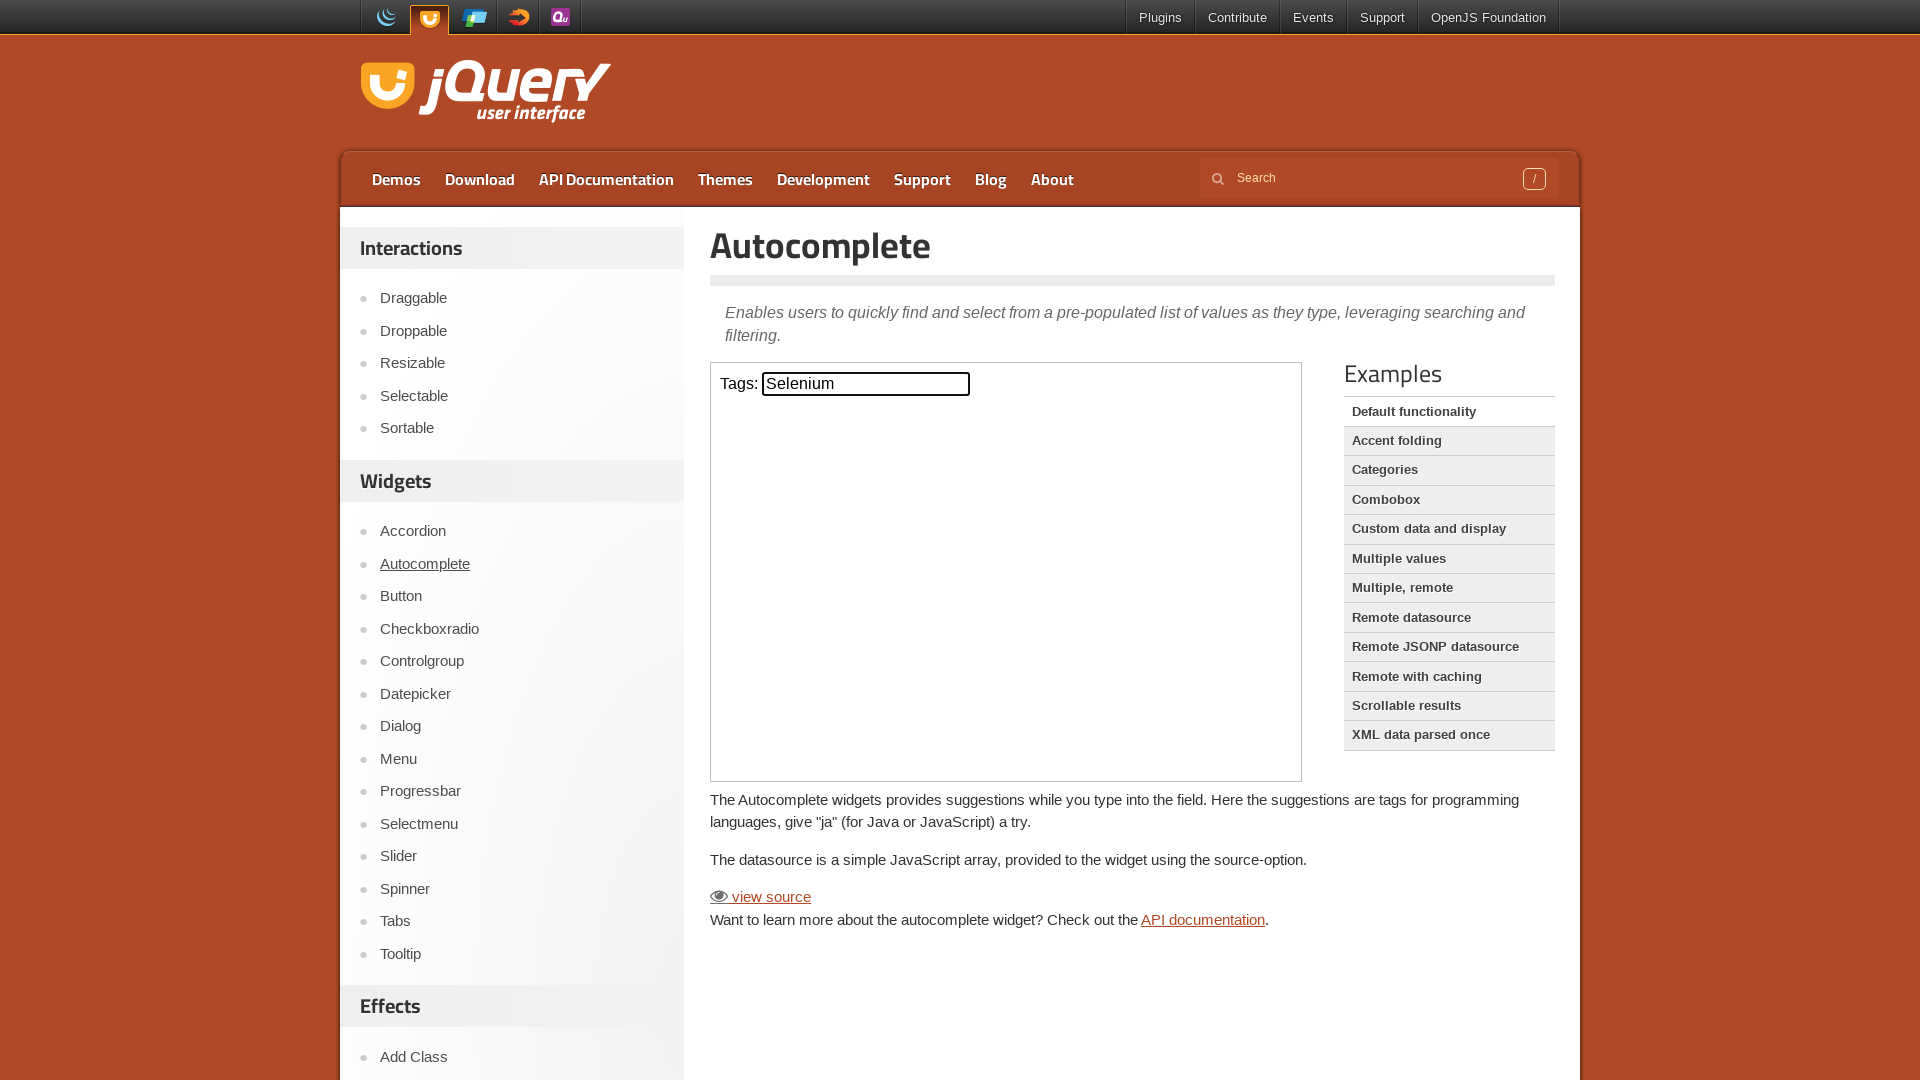

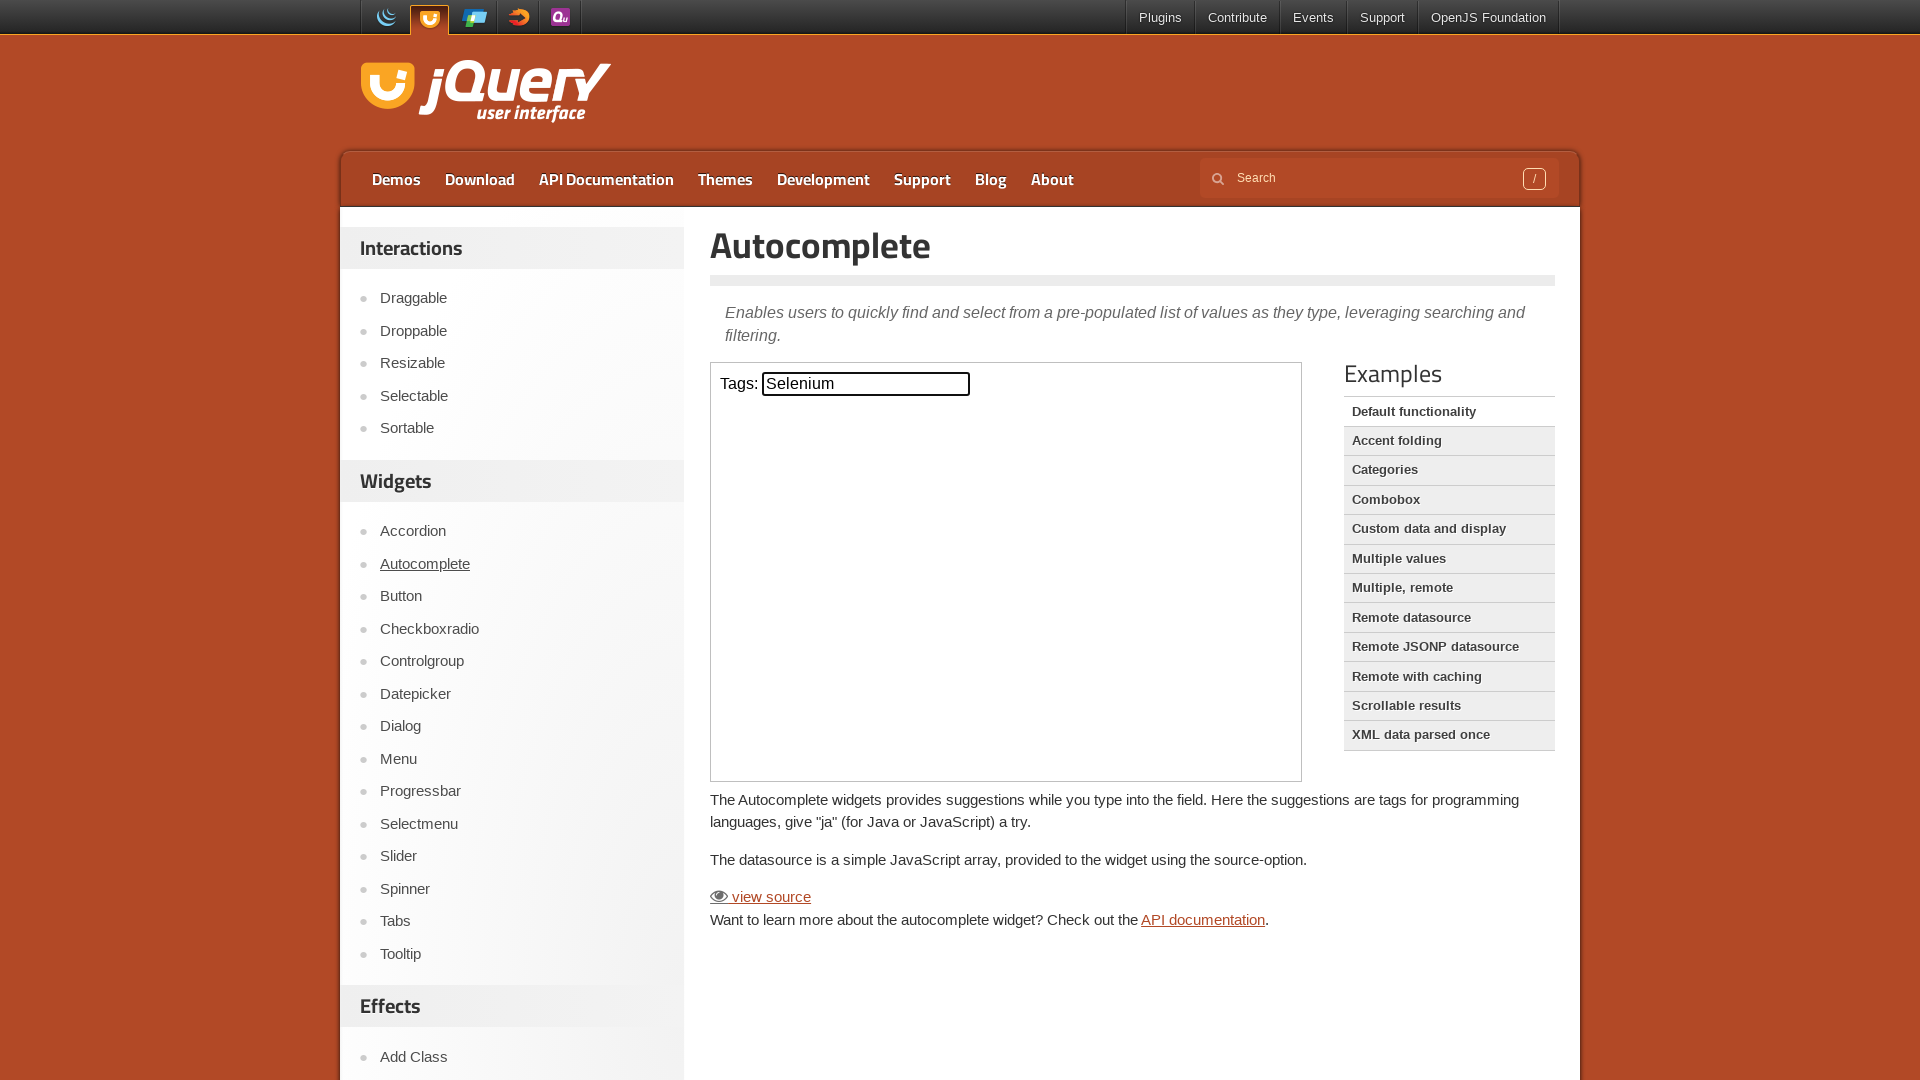